Tests a wait page functionality by clicking a verify button and checking that a success message is displayed

Starting URL: http://suninjuly.github.io/wait1.html

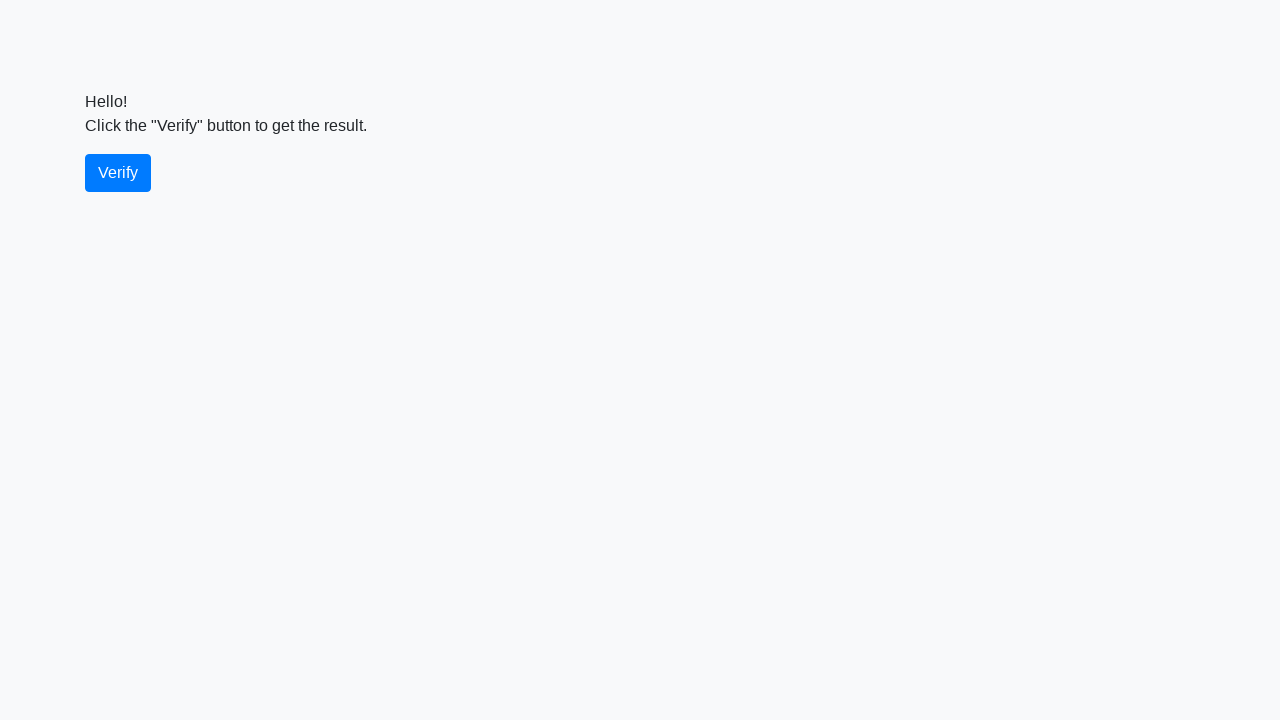

Clicked the verify button at (118, 173) on #verify
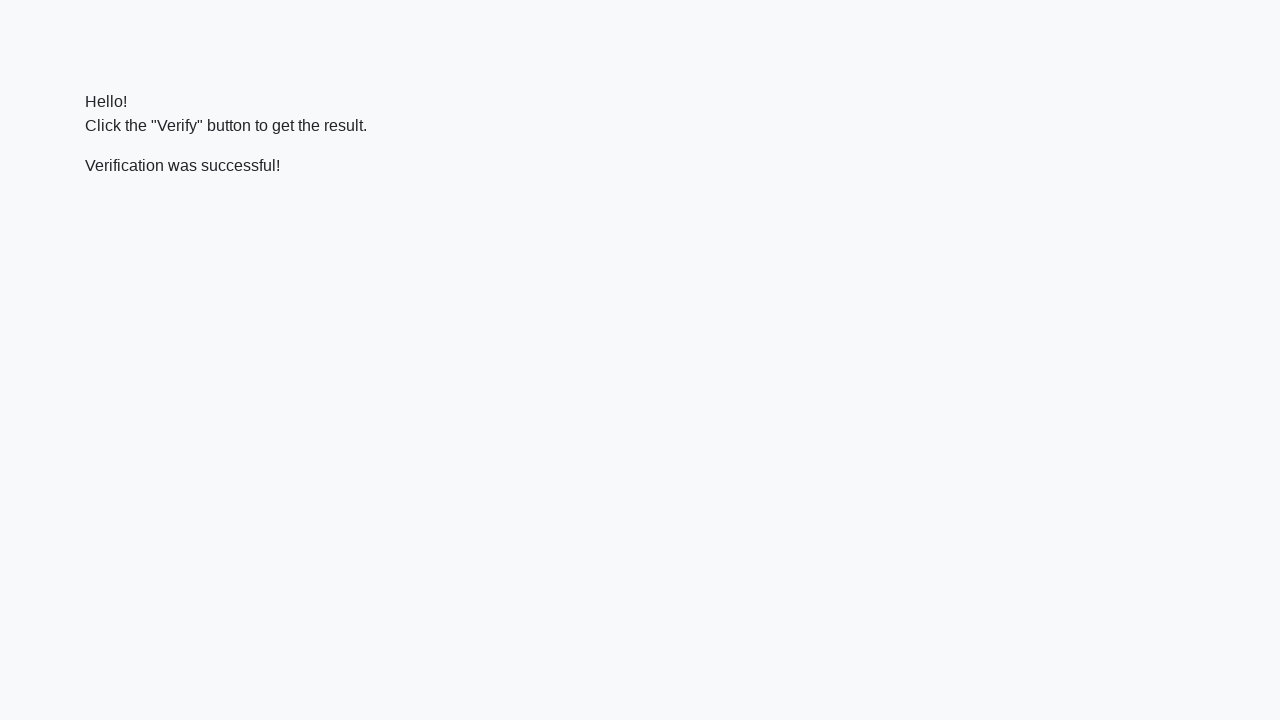

Success message element loaded
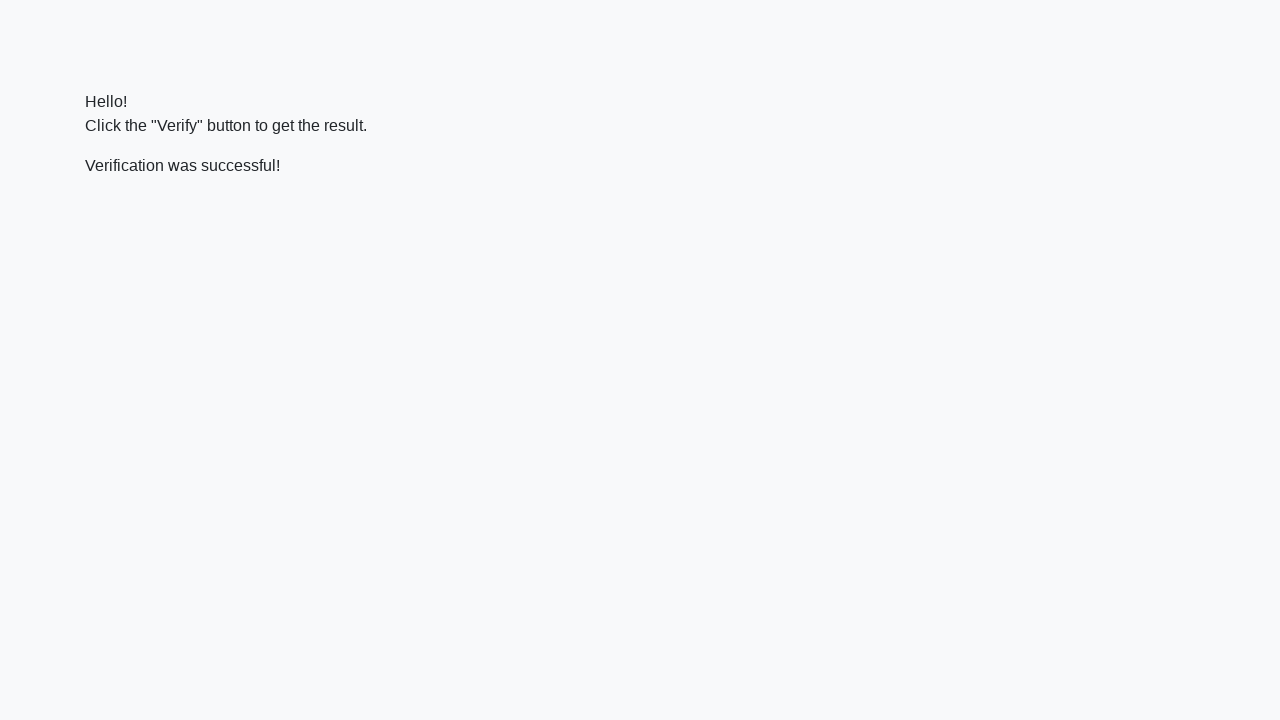

Verified success message contains 'successful'
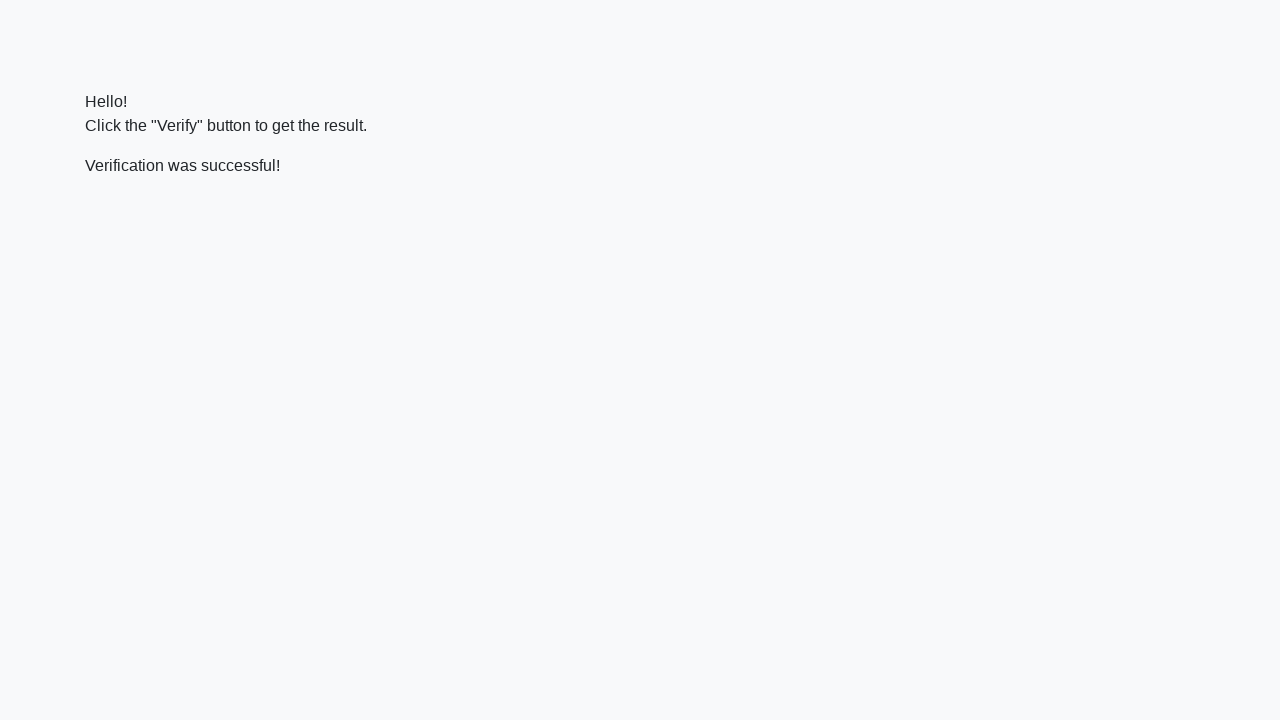

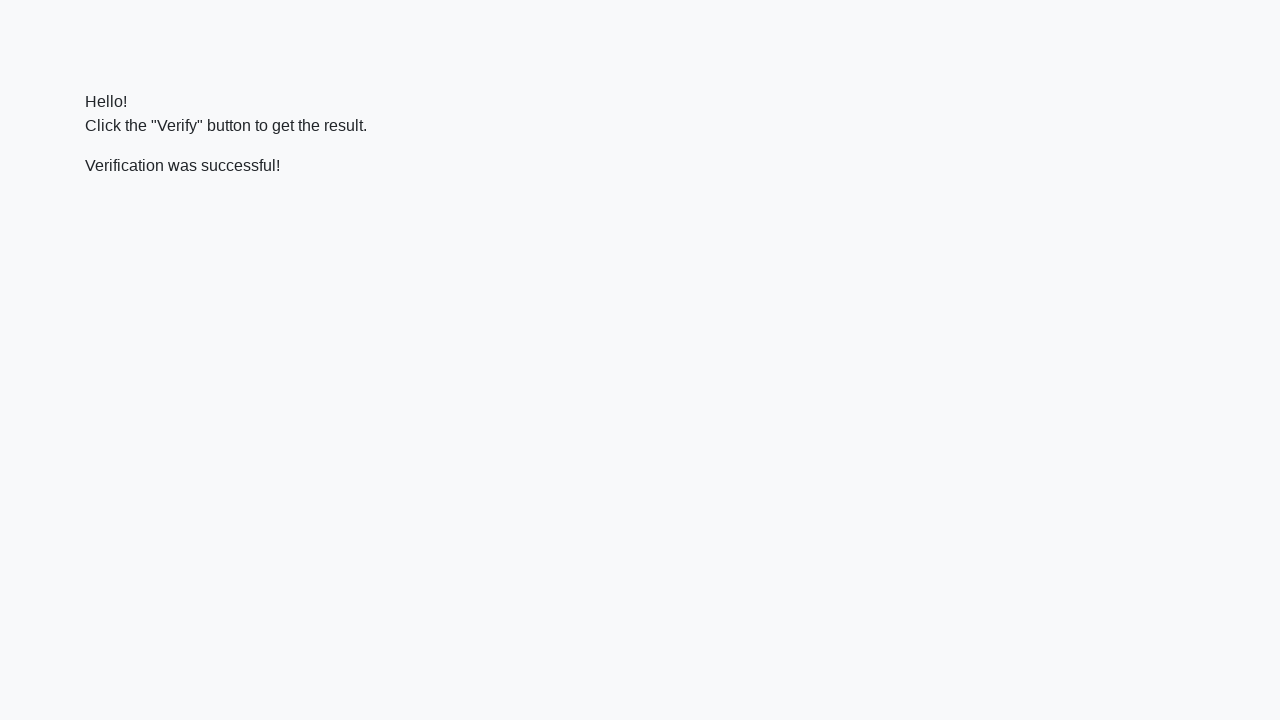